Tests iframe handling by switching to an iframe, filling a form field inside it with a name, then switching back to the default content and verifying the page heading is accessible.

Starting URL: https://testeroprogramowania.github.io/selenium/iframe.html

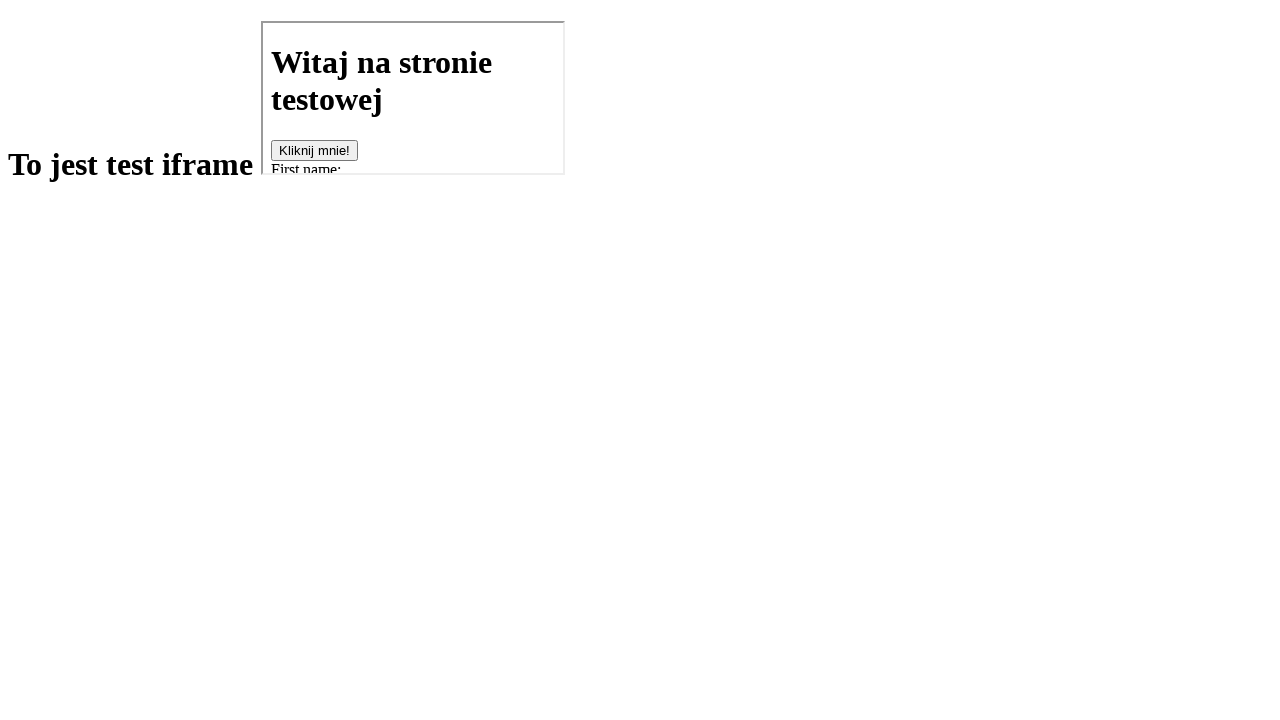

Located iframe element with src='basics.html'
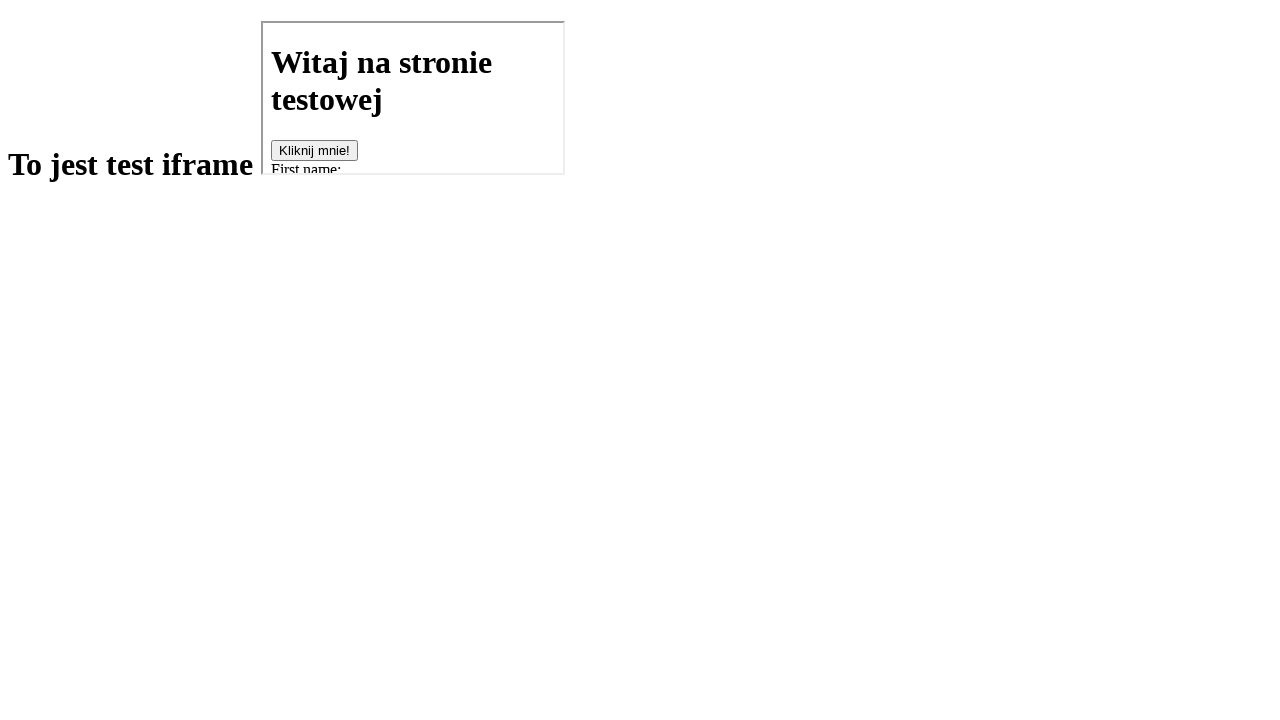

Retrieved frame locator for iframe with src='basics.html'
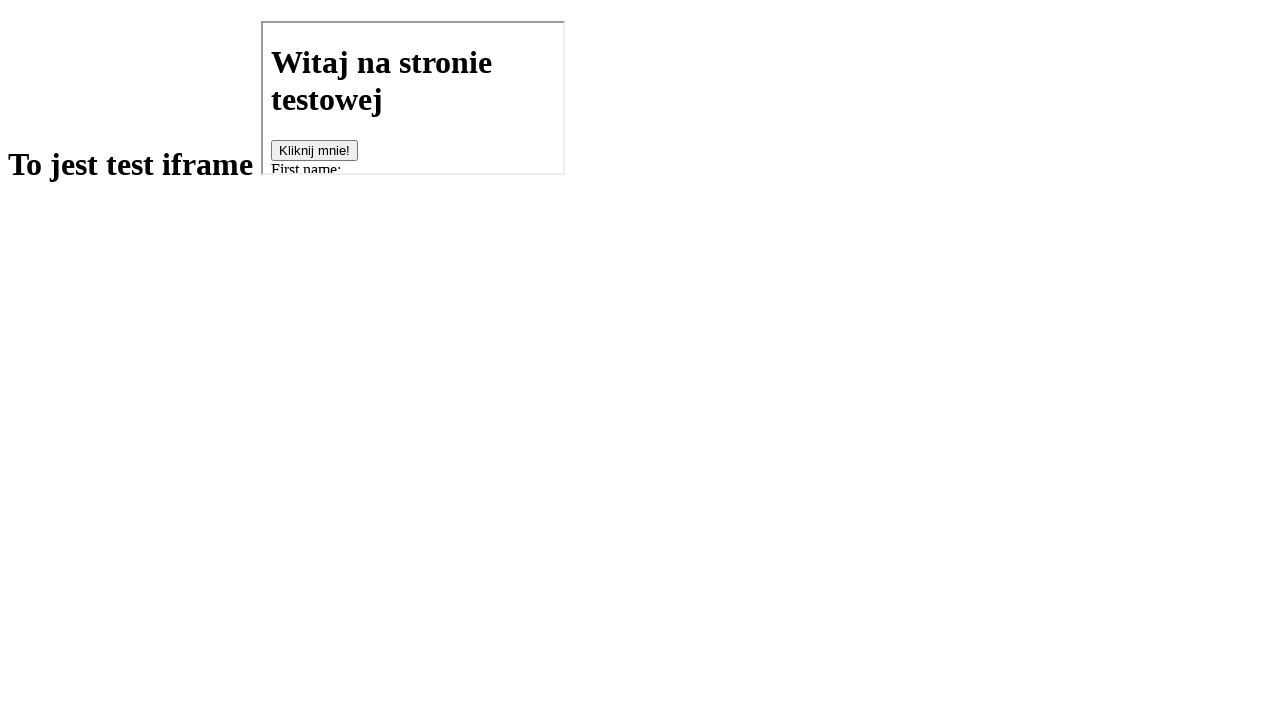

Filled fname field inside iframe with 'Jacek' on [src='basics.html'] >> internal:control=enter-frame >> input[name='fname']
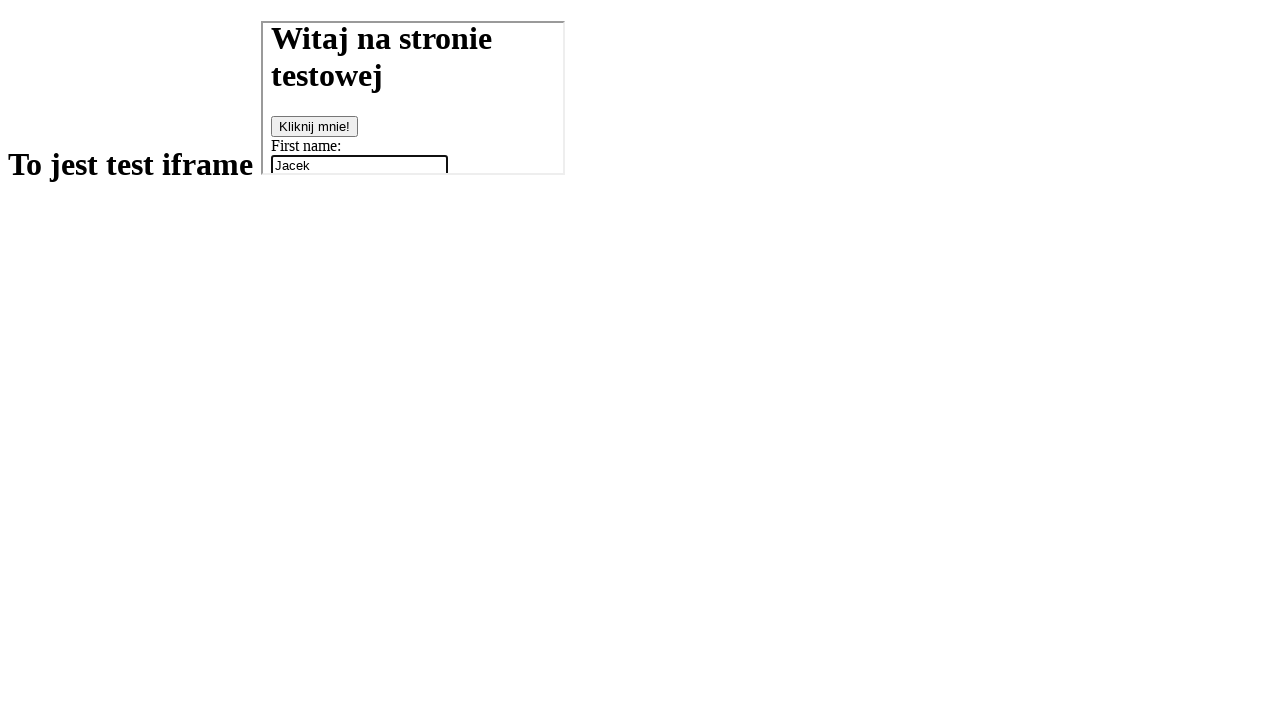

Waited for h1 heading to be present in main content
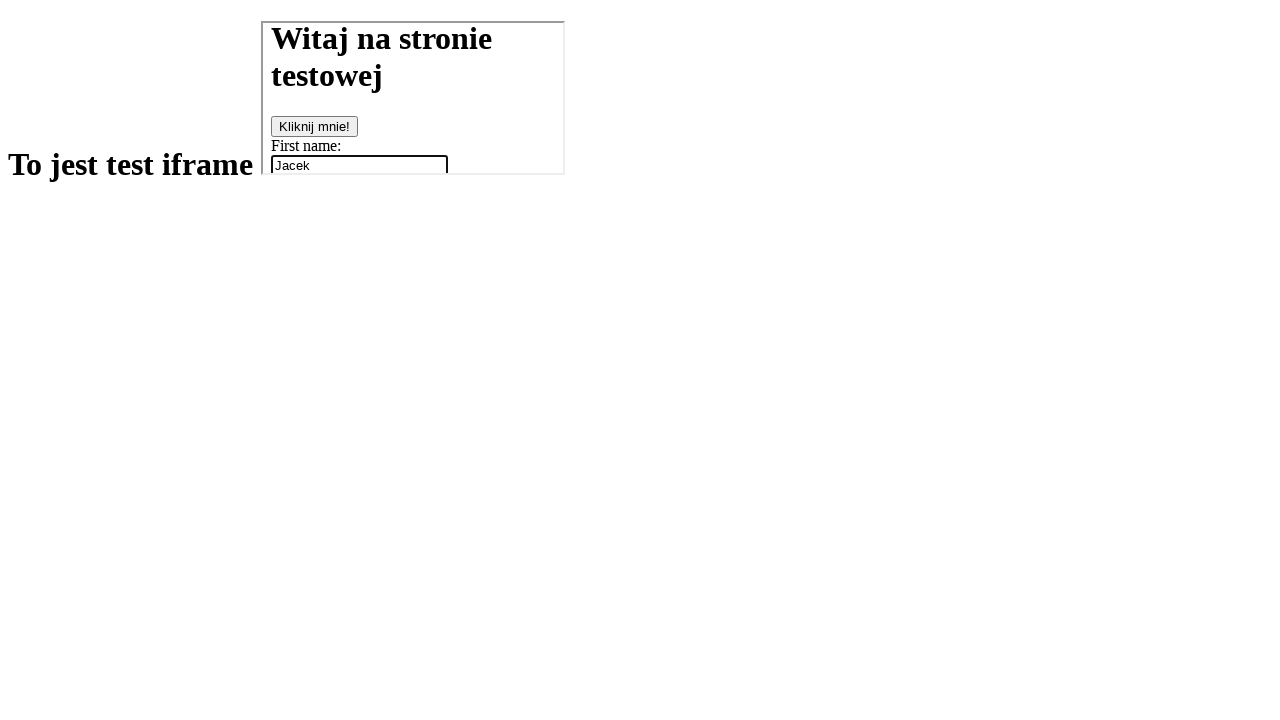

Retrieved h1 heading text: 'To jest test iframe





'
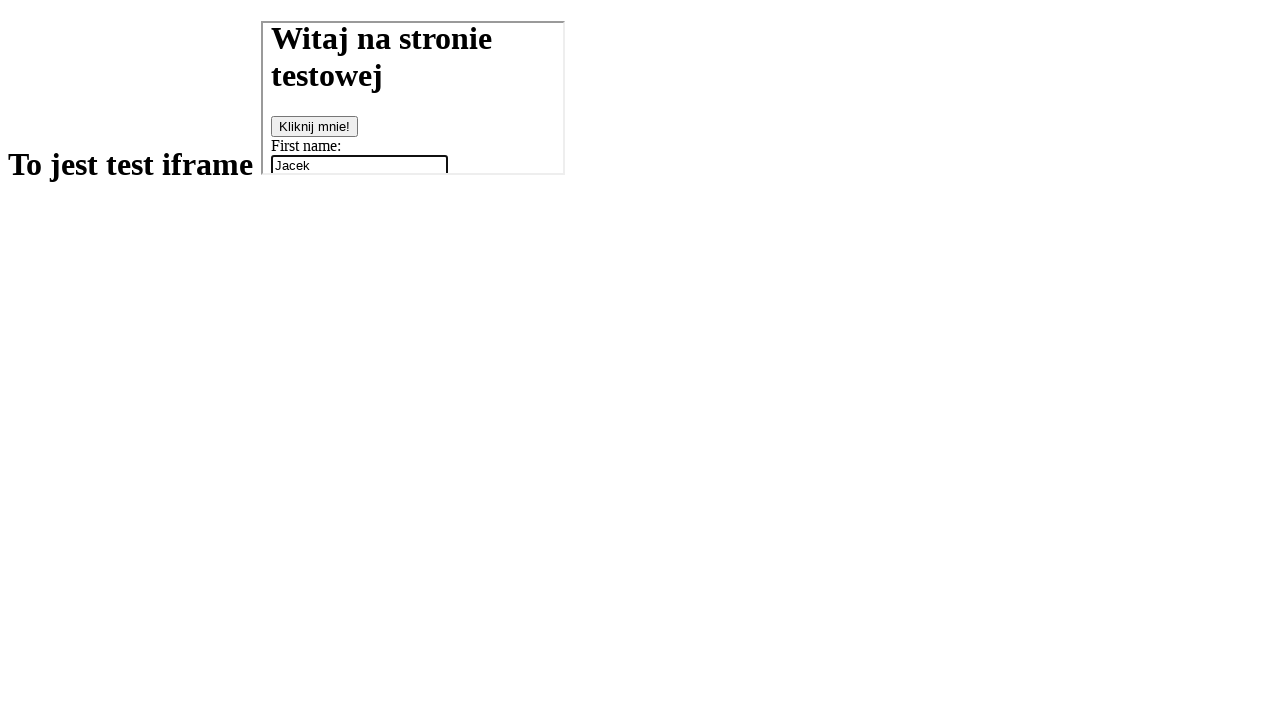

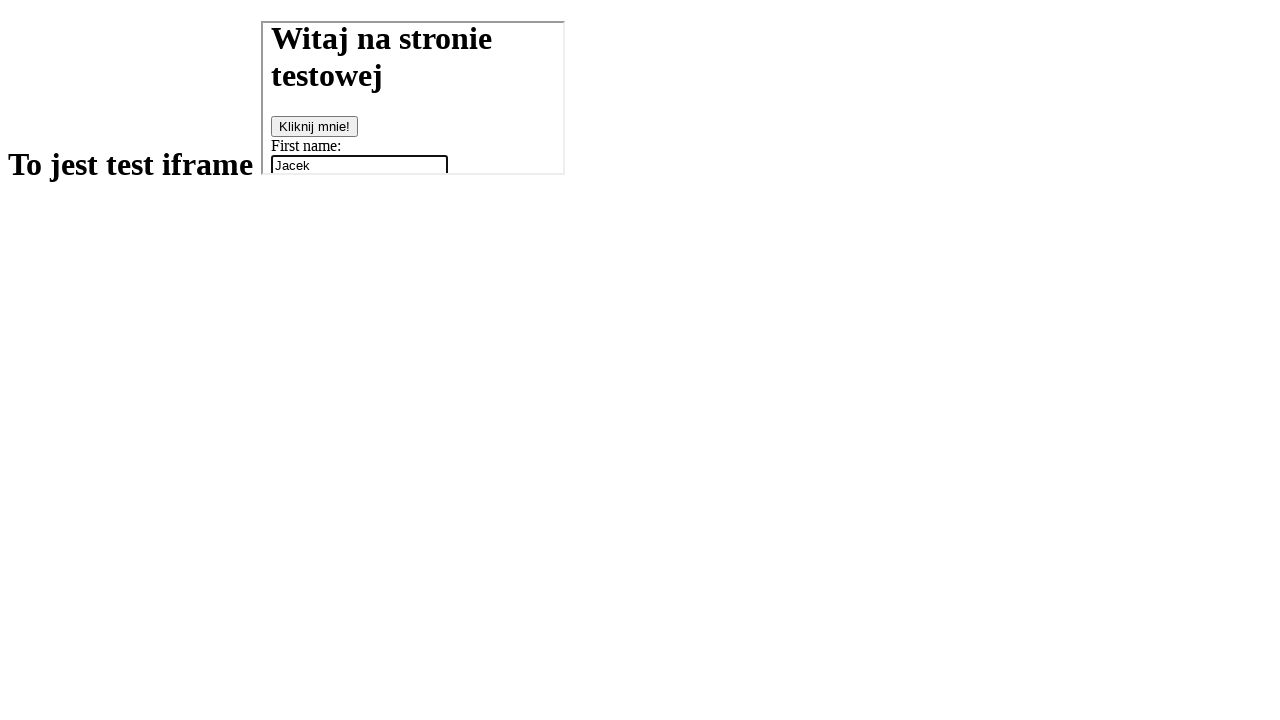